Tests keyboard input events on a training page by typing a character and then performing keyboard shortcuts (Ctrl+A to select all, Ctrl+C to copy)

Starting URL: https://v1.training-support.net/selenium/input-events

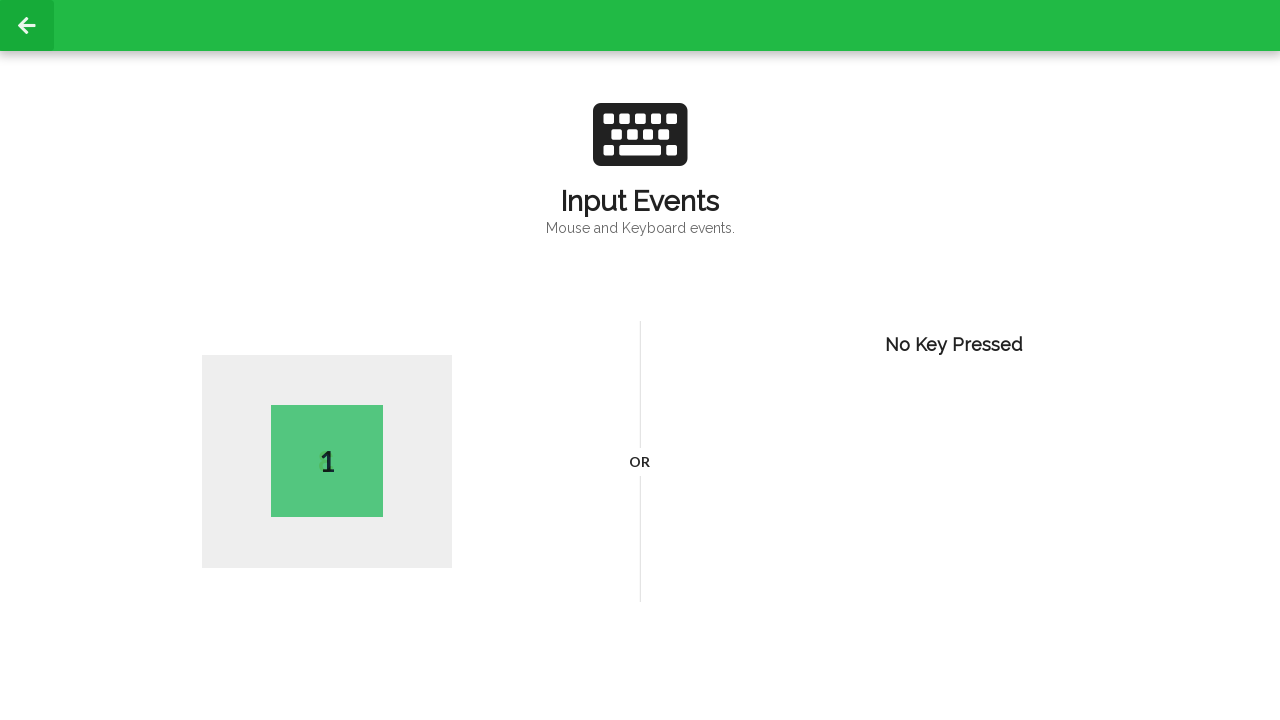

Typed the letter 'T' using keyboard
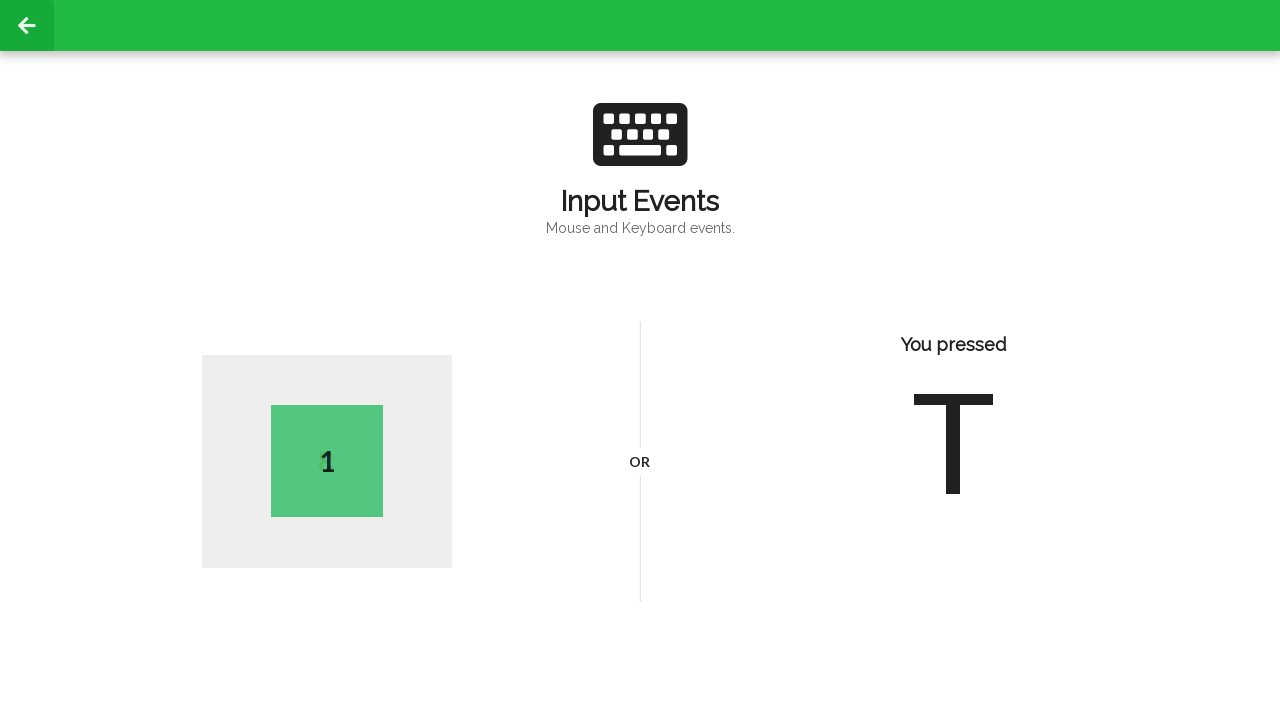

Pressed Ctrl+A to select all text
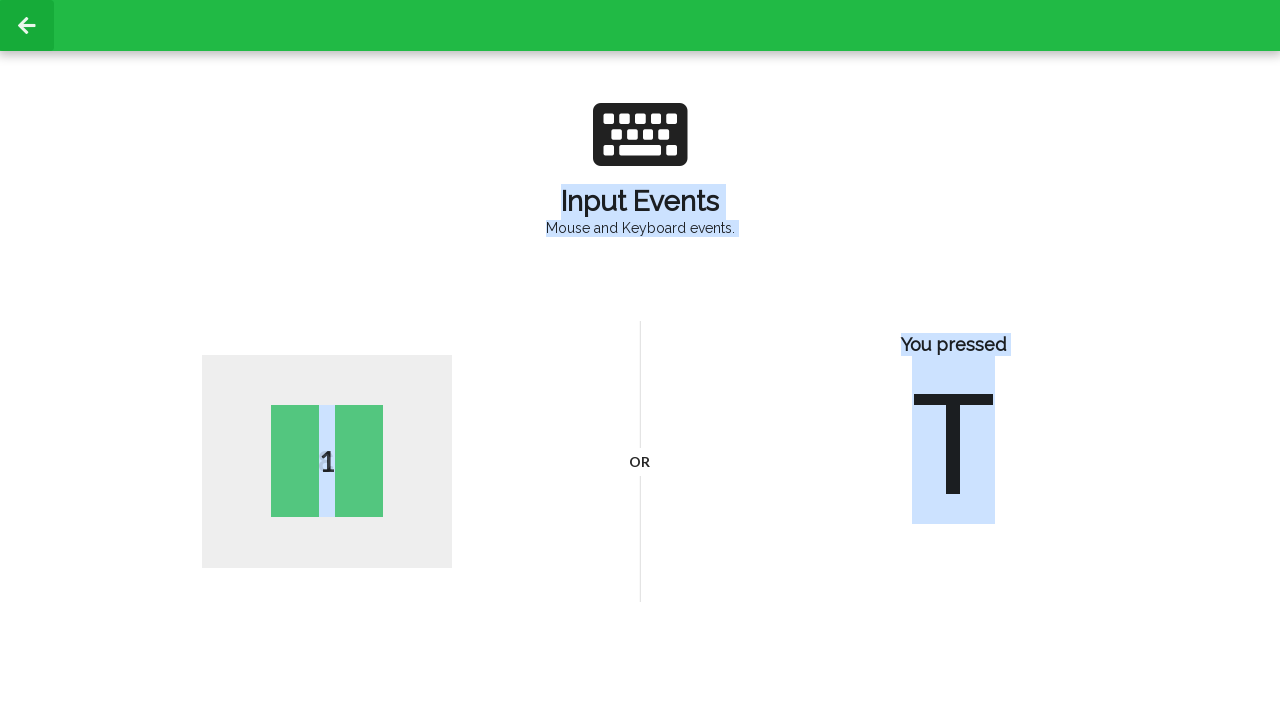

Pressed Ctrl+C to copy selected text
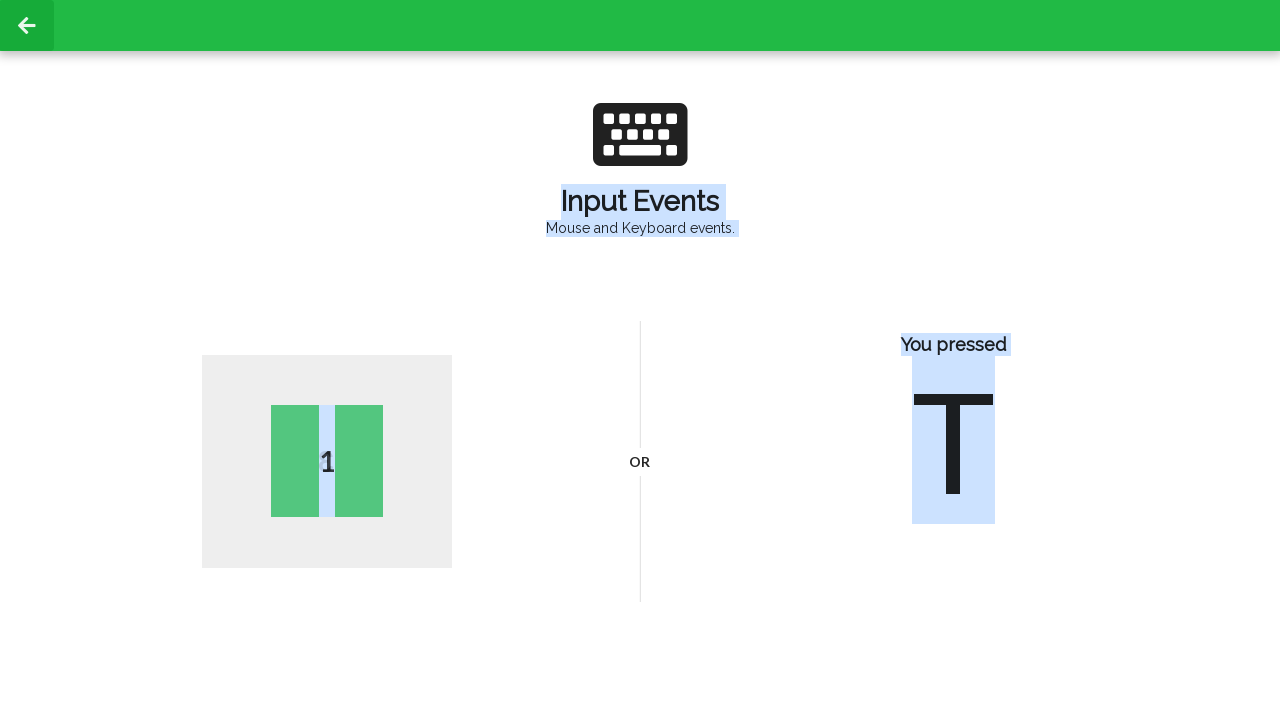

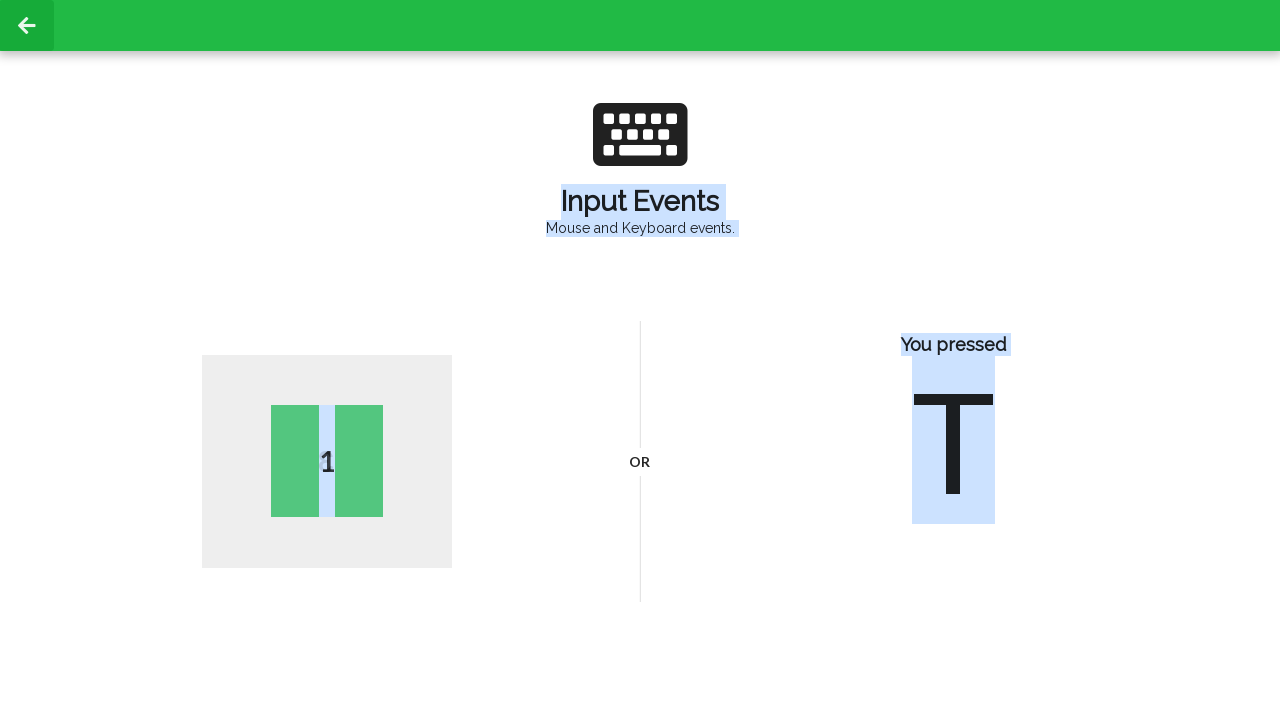